Tests JavaScript execution to retrieve the page title and URL

Starting URL: https://selectorshub.com/xpath-practice-page/

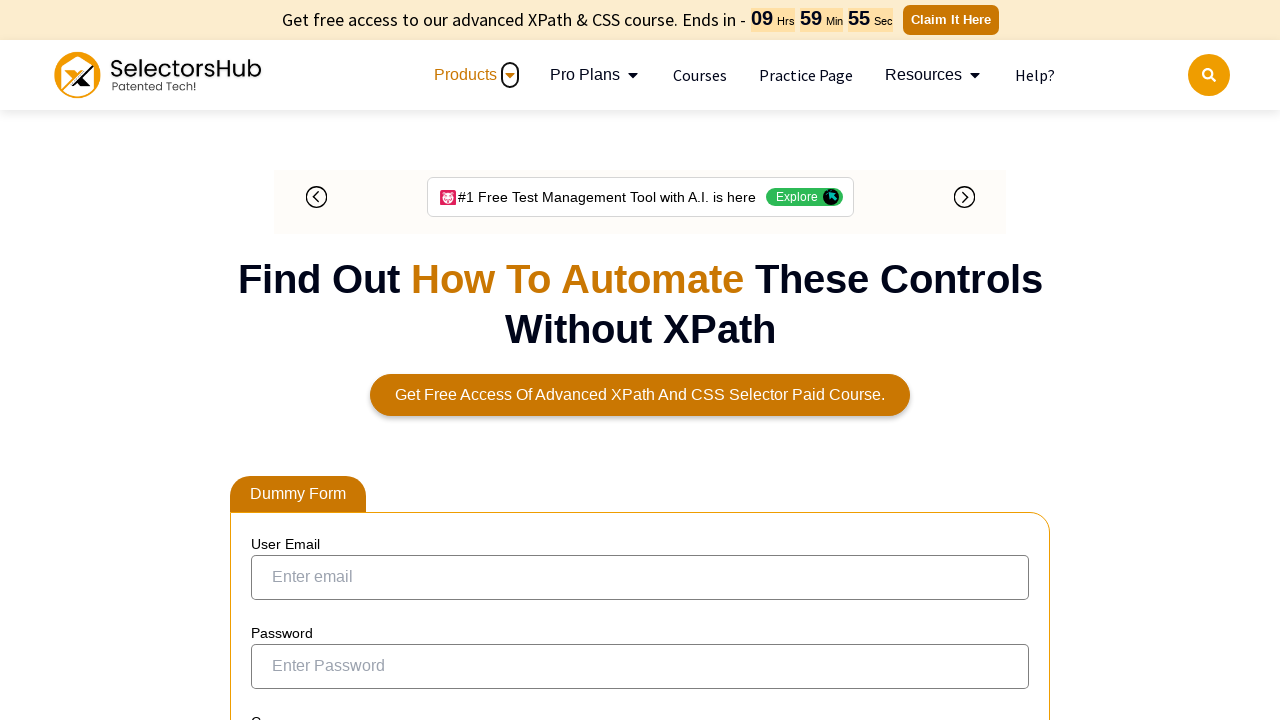

Navigated to XPath practice page
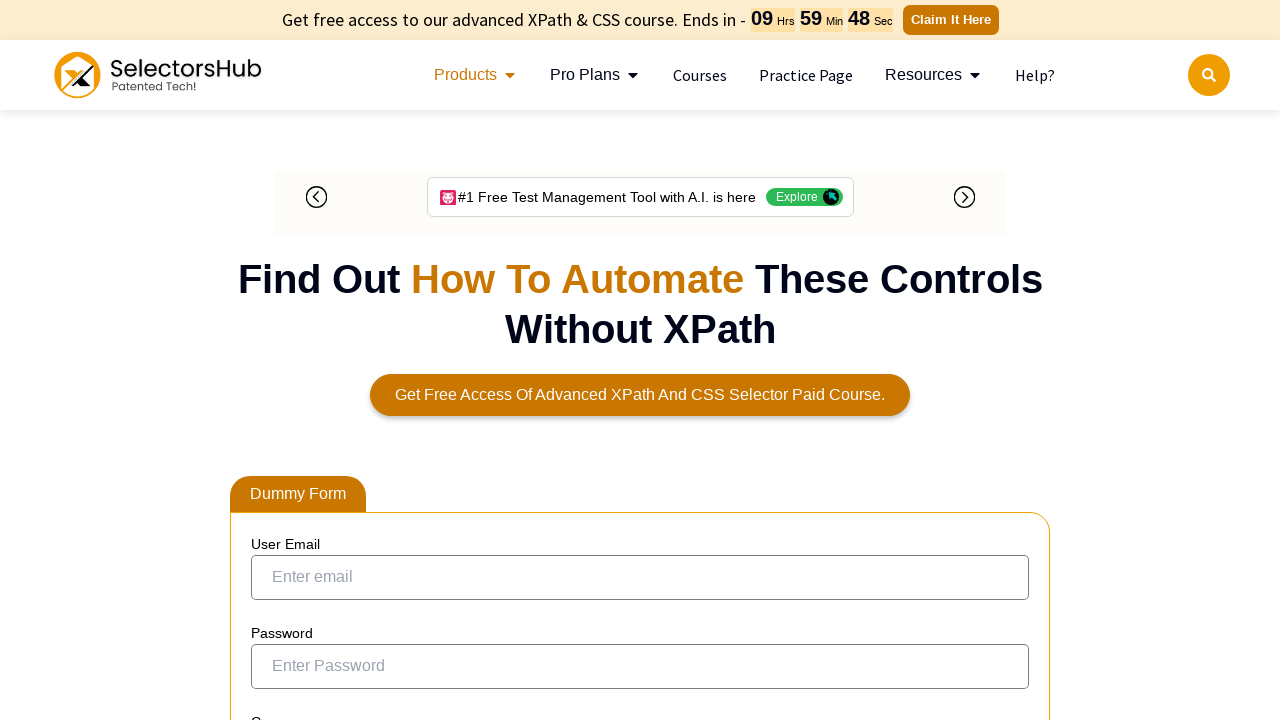

Retrieved page title via JavaScript: Xpath Practice Page | Shadow dom, nested shadow dom, iframe, nested iframe and more complex automation scenarios.
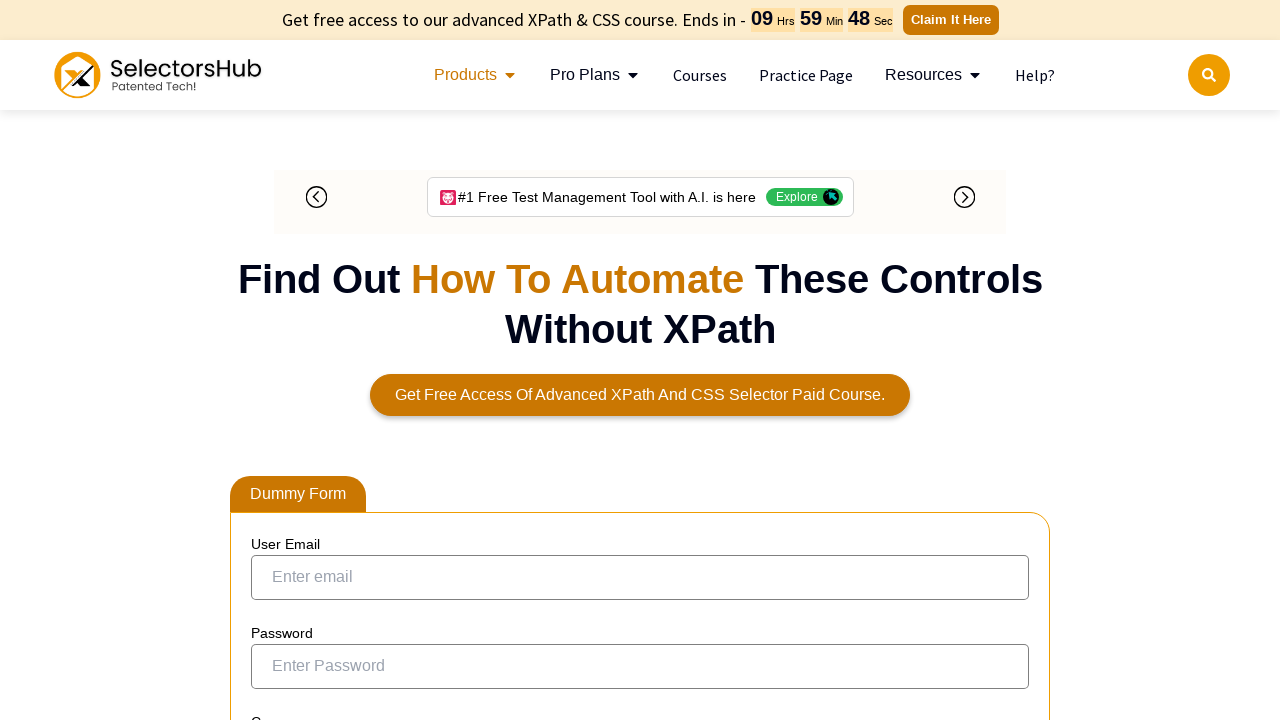

Retrieved page URL via JavaScript: https://selectorshub.com/xpath-practice-page/
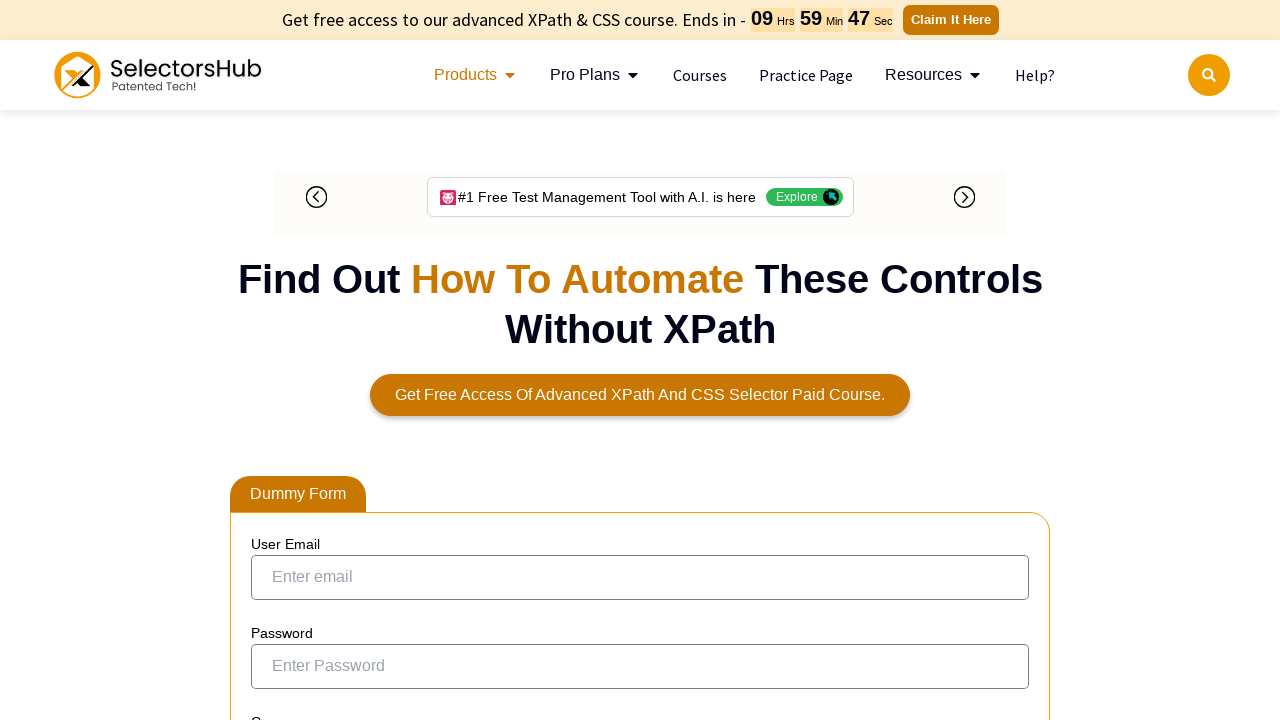

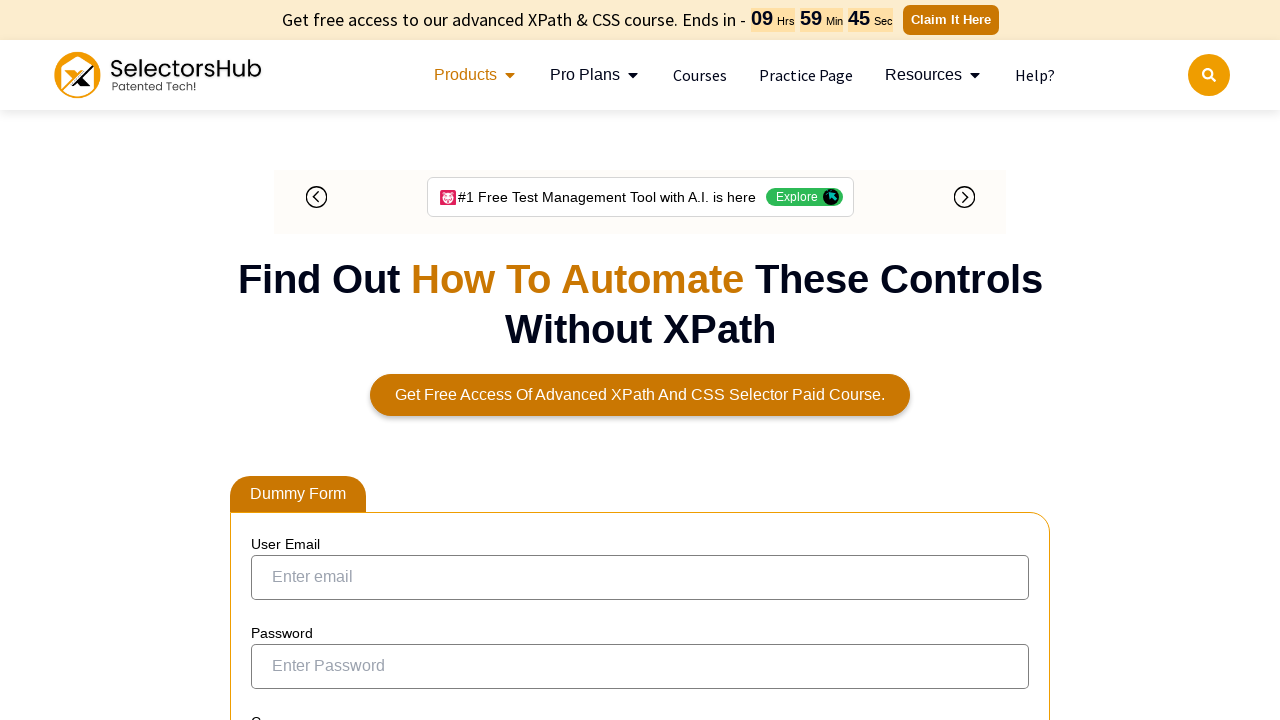